Tests the Add/Remove Elements functionality by clicking the "Add Element" button and verifying that a "Delete" button appears

Starting URL: http://the-internet.herokuapp.com/add_remove_elements/

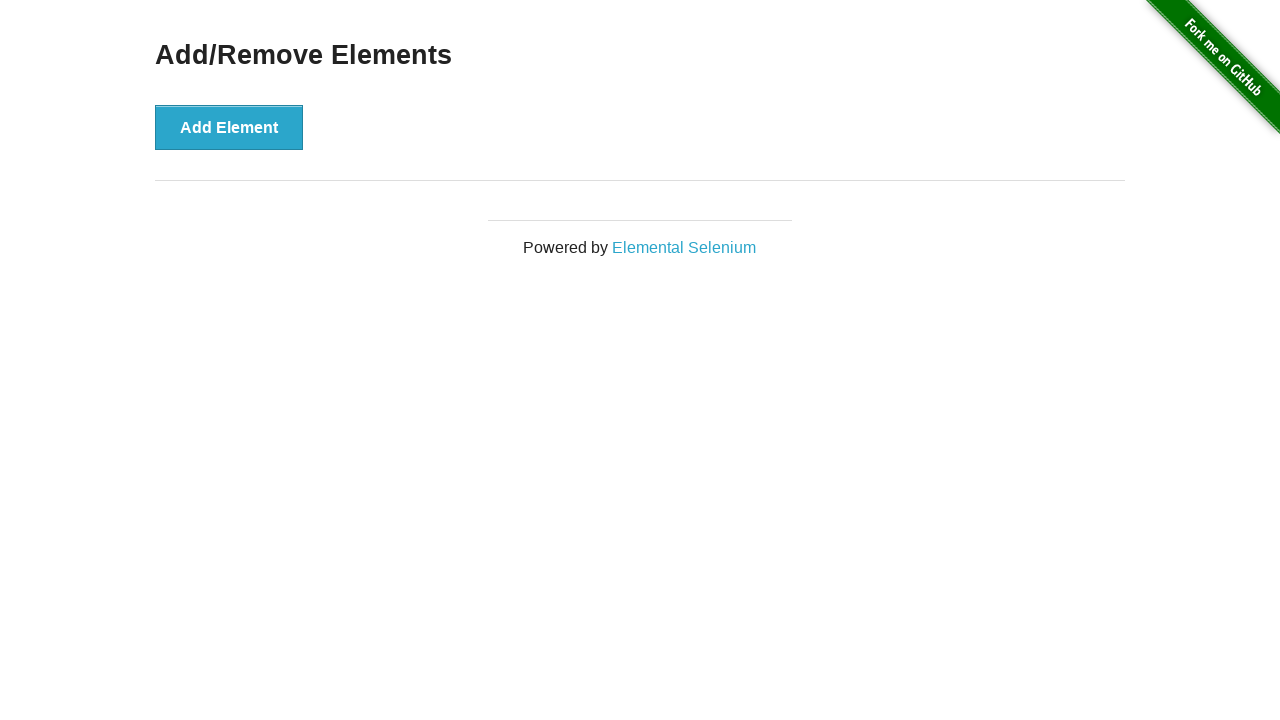

Clicked the 'Add Element' button at (229, 127) on [onclick='addElement()']
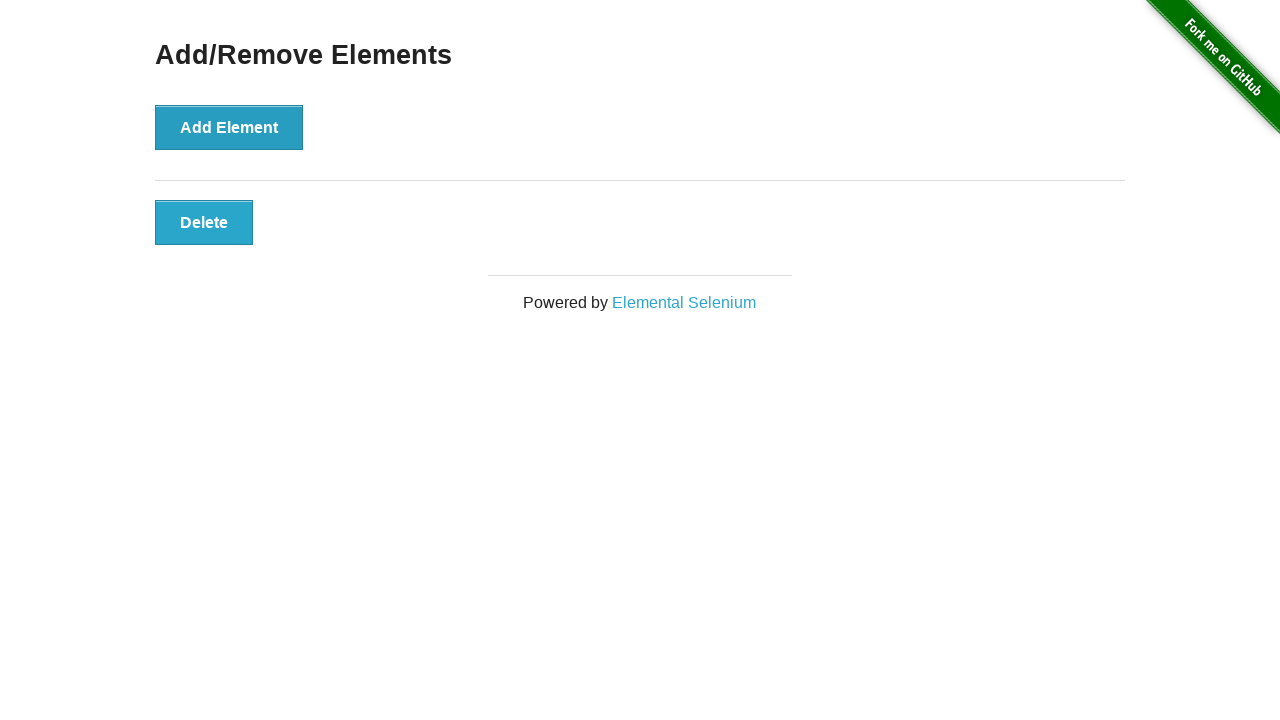

Waited for Delete button to appear
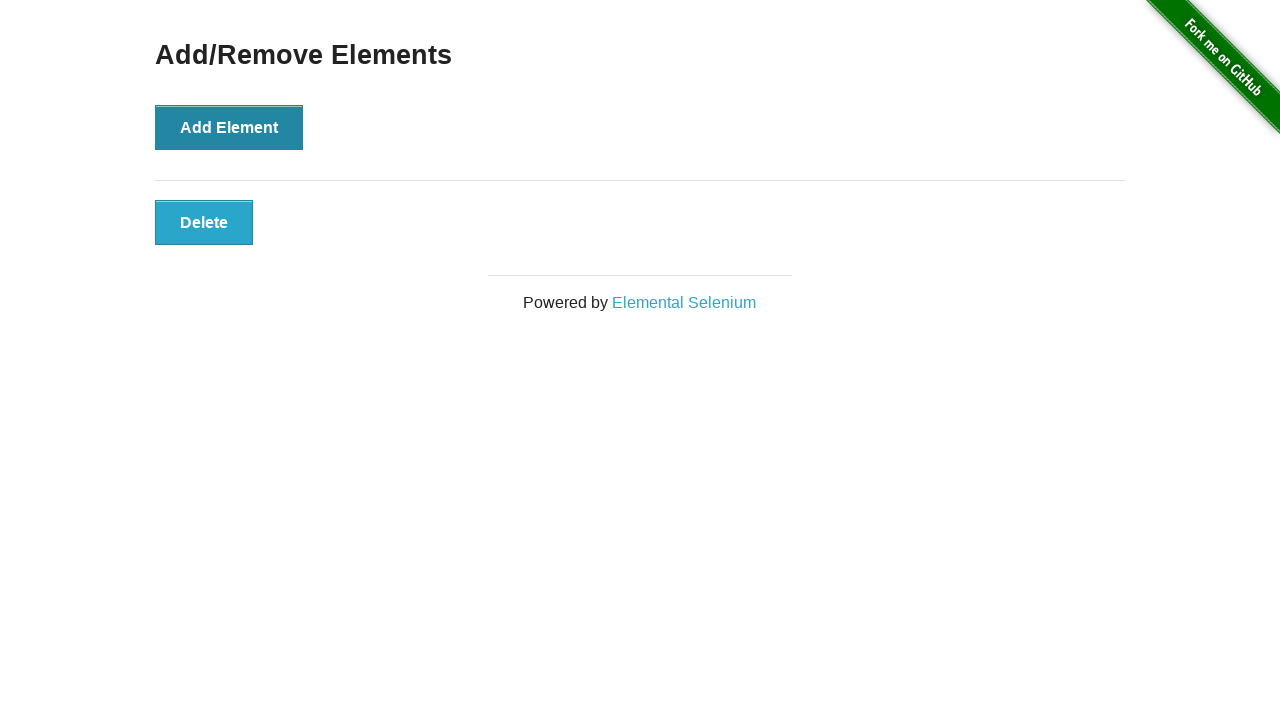

Verified that the Delete button is visible
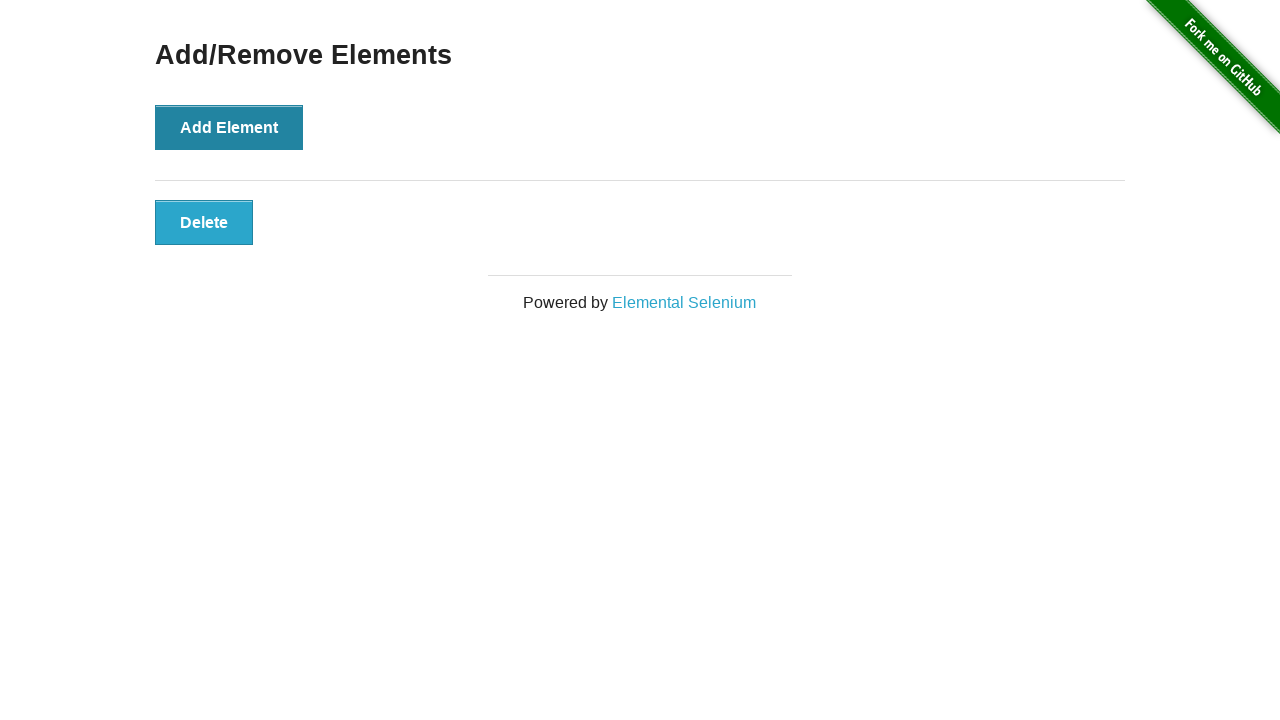

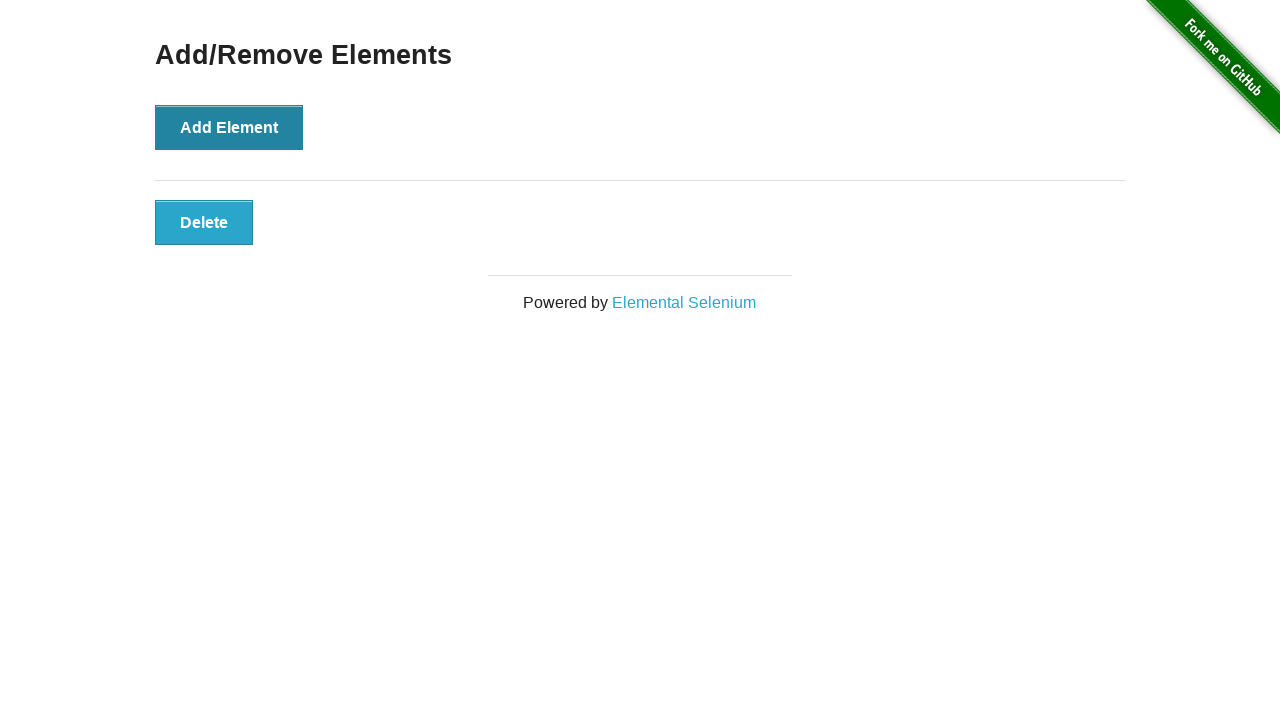